Waits for a button to become clickable after a delay and then clicks it

Starting URL: https://demoqa.com/dynamic-properties

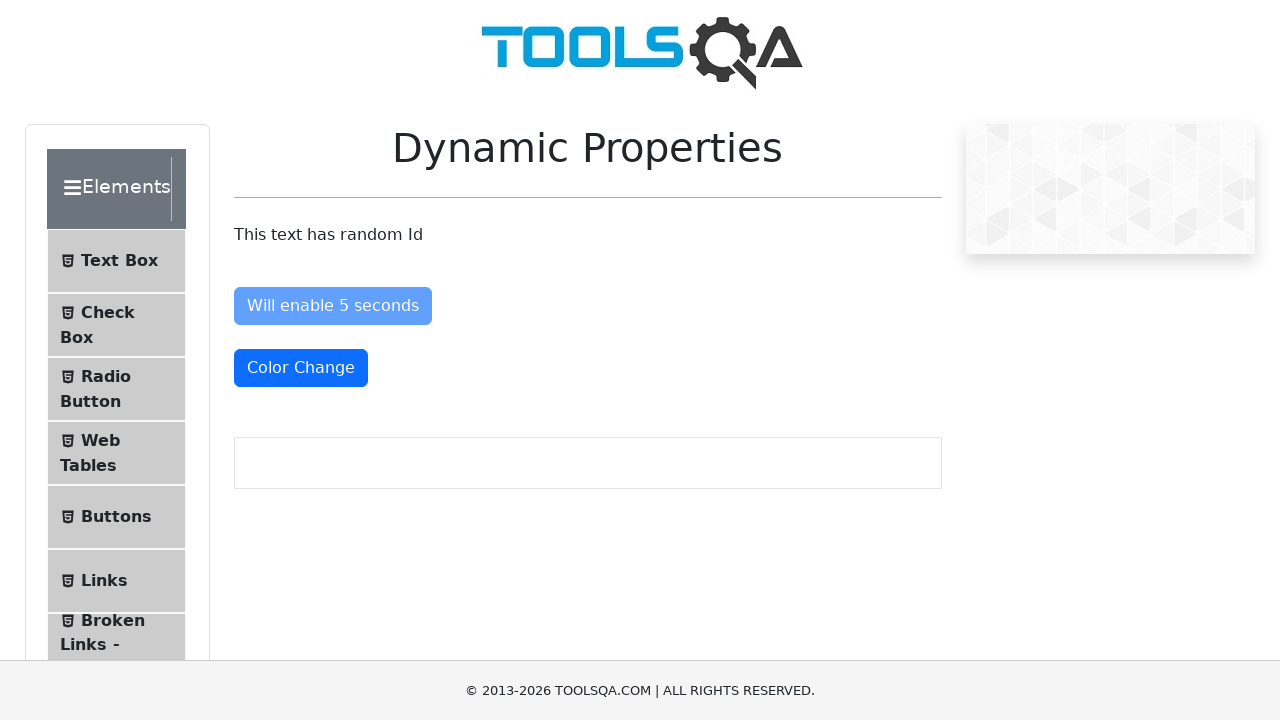

Navigated to DemoQA dynamic properties page
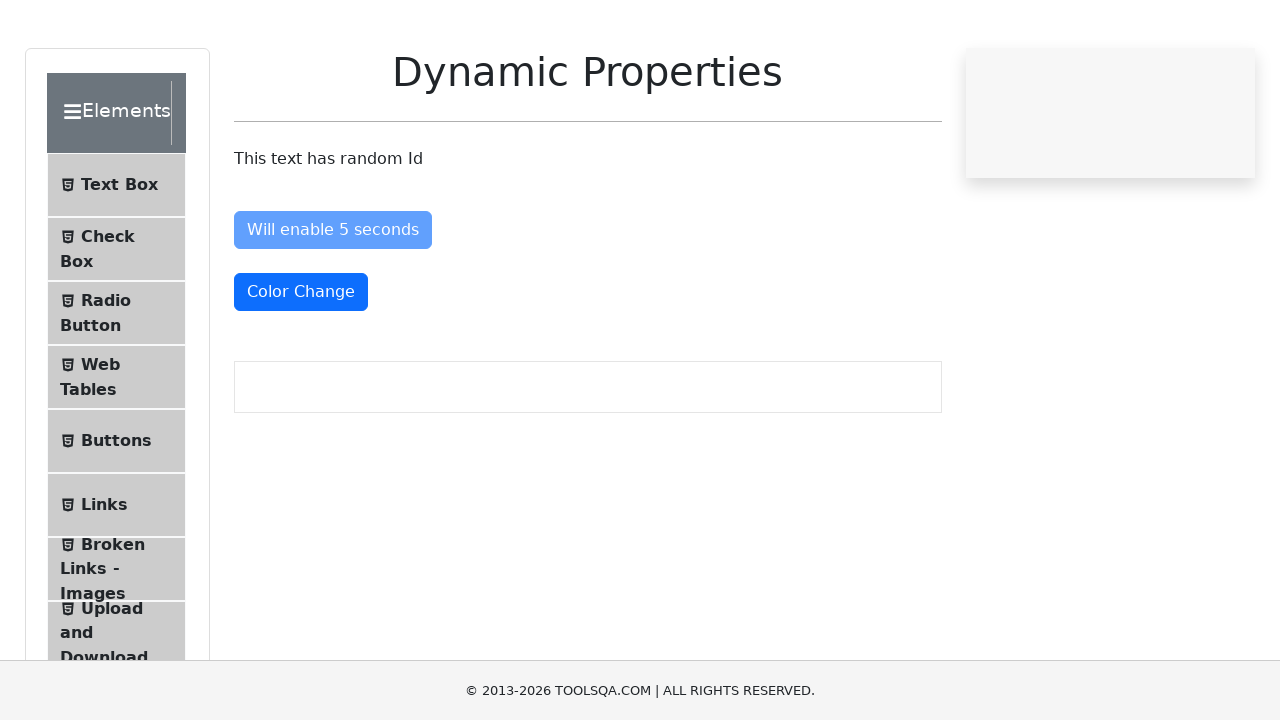

Waited for button to become clickable and clicked it at (333, 306) on #enableAfter
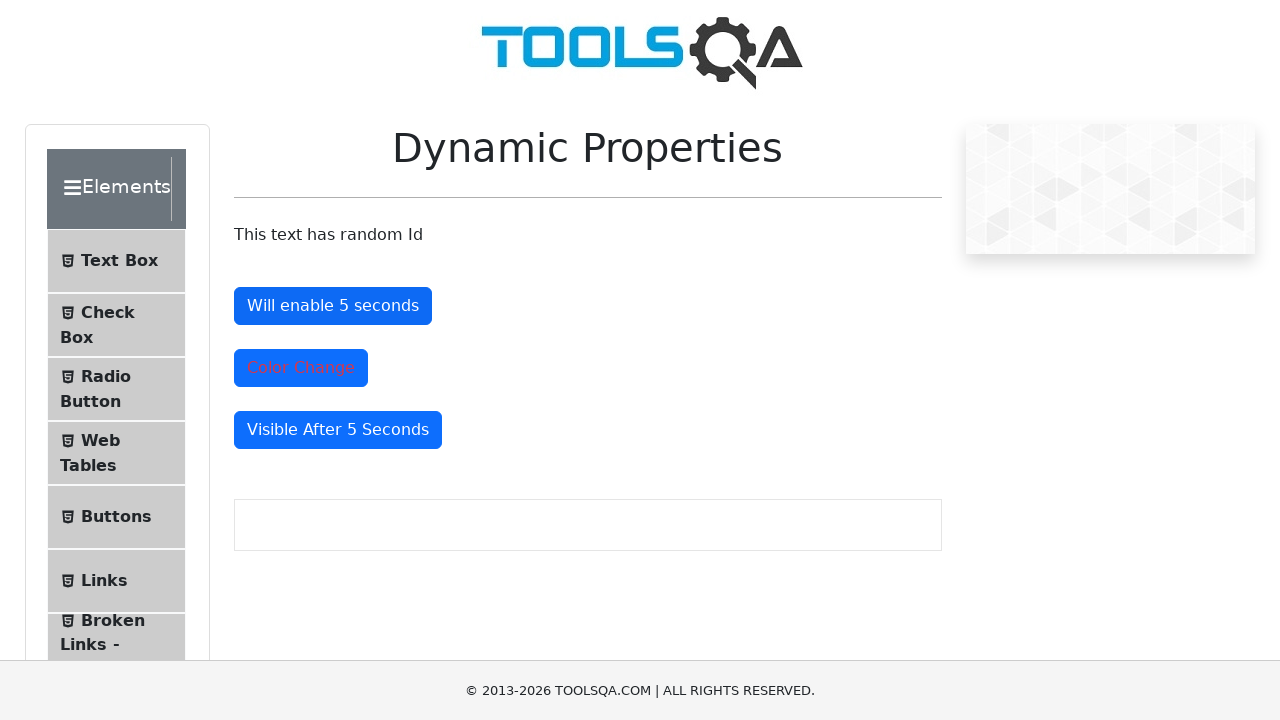

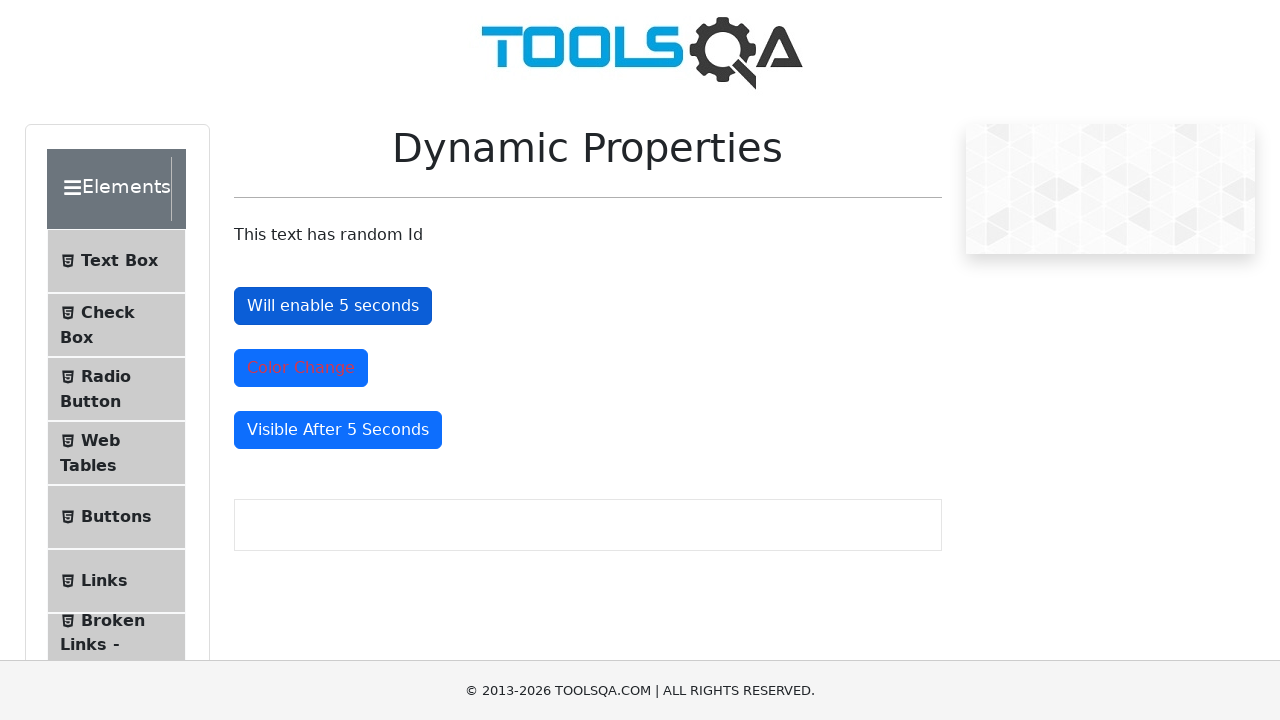